Tests a grocery shopping website by searching for products containing 'ca', verifying product counts, adding items to cart, and checking the brand logo text

Starting URL: https://rahulshettyacademy.com/seleniumPractise/#/

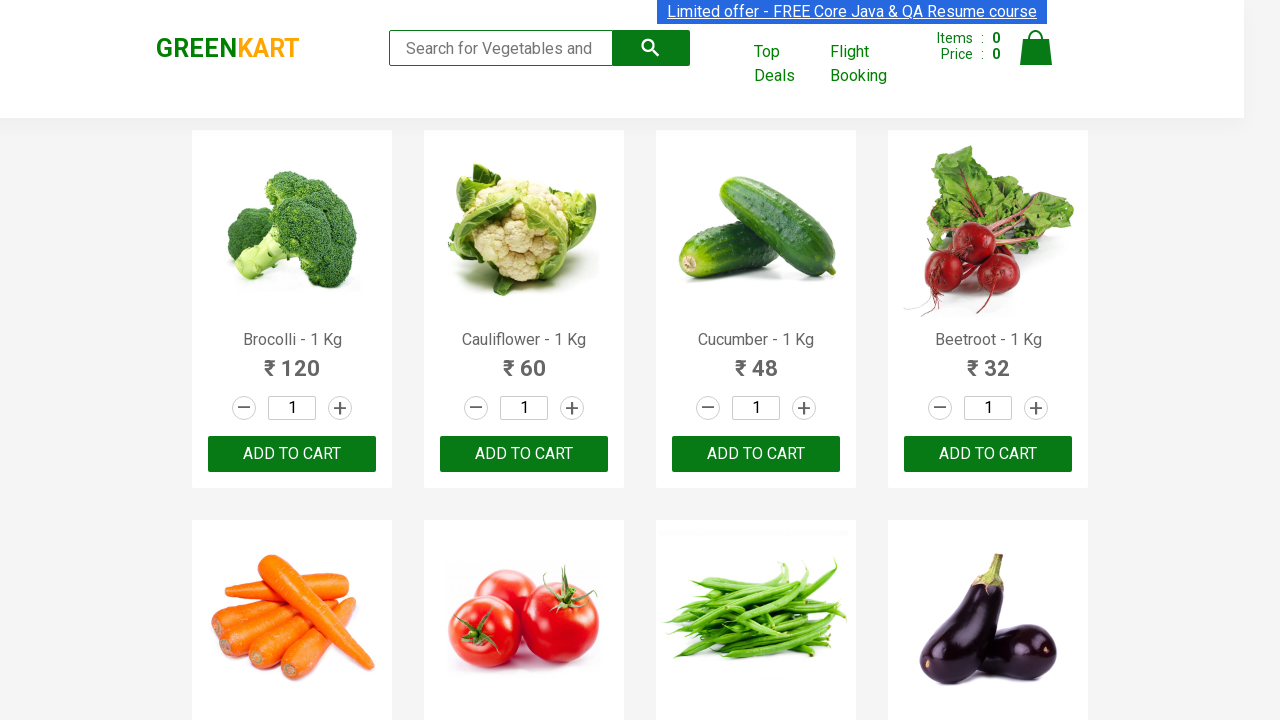

Entered 'ca' in search box to filter products on .search-keyword
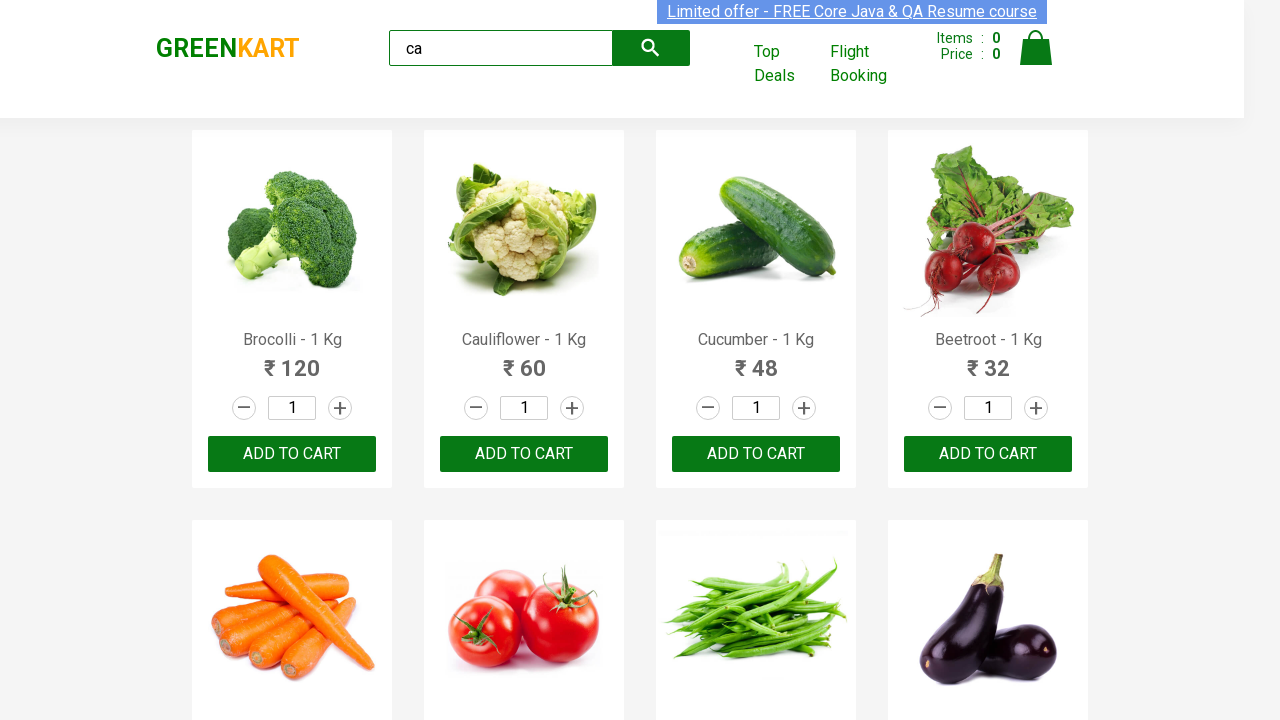

Waited 2000ms for products to load
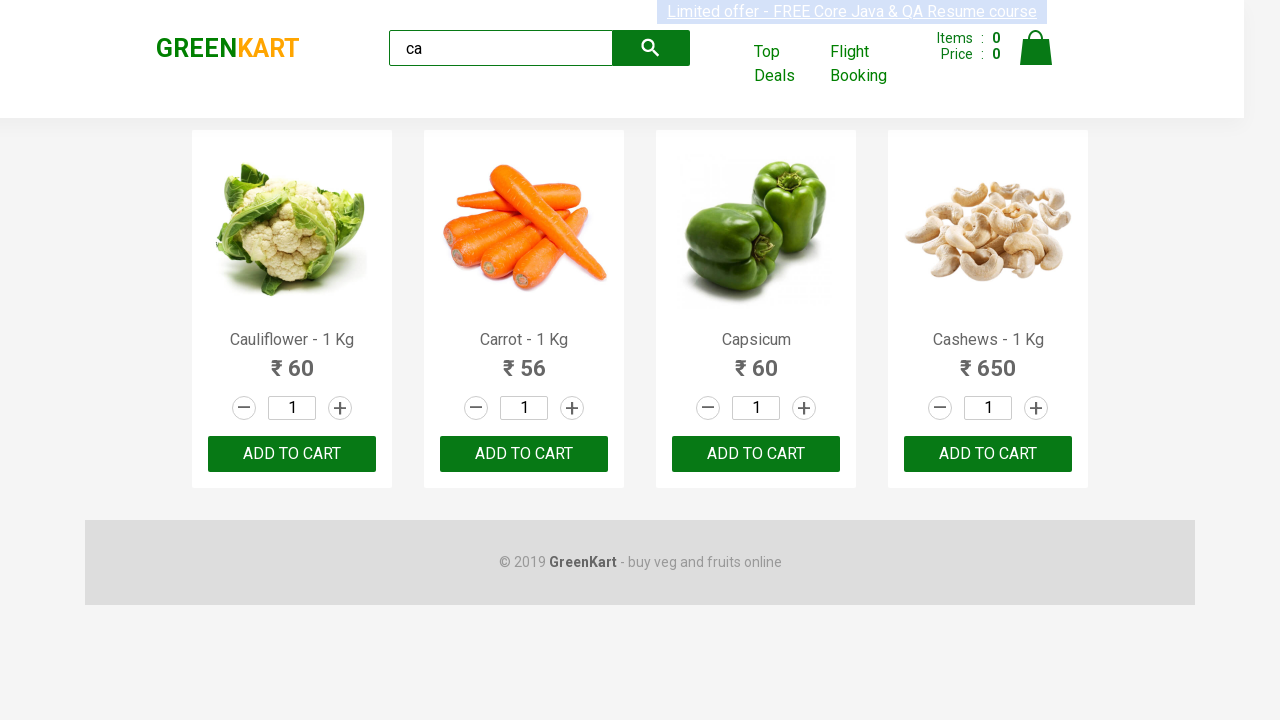

Verified products are displayed (selector '.product' found)
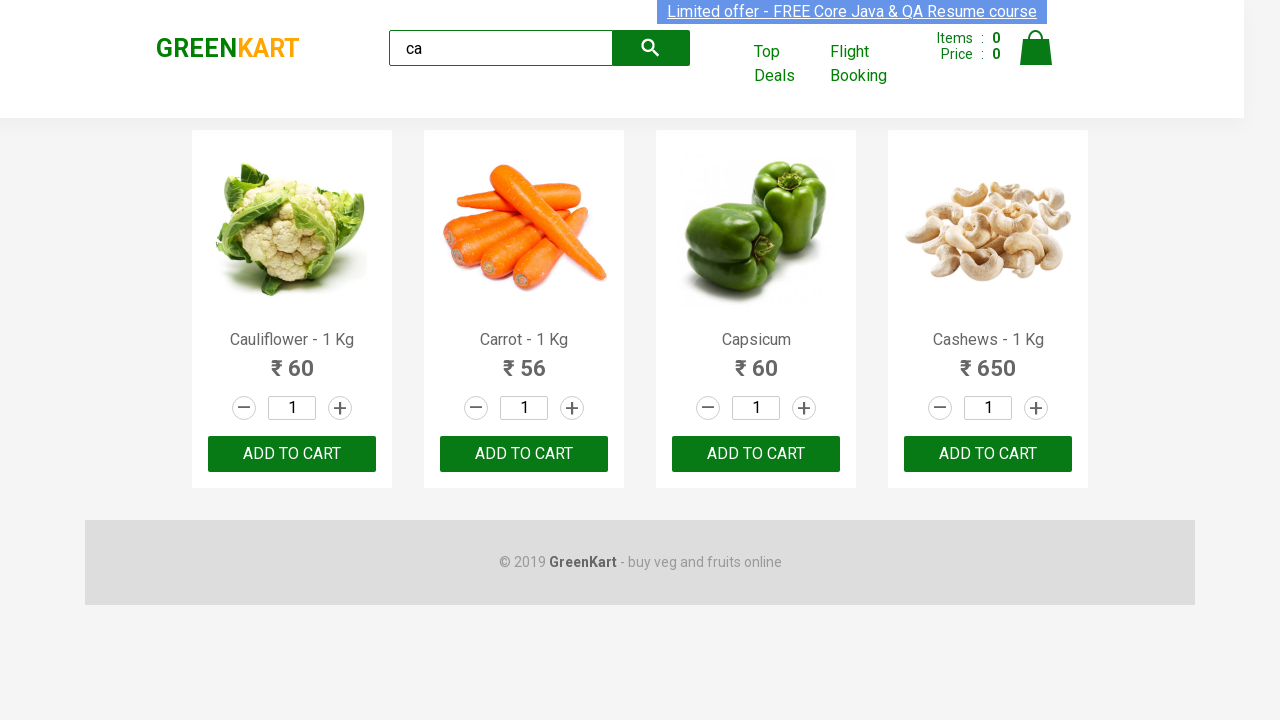

Clicked ADD TO CART button on the third product at (756, 454) on :nth-child(3) > .product-action > button
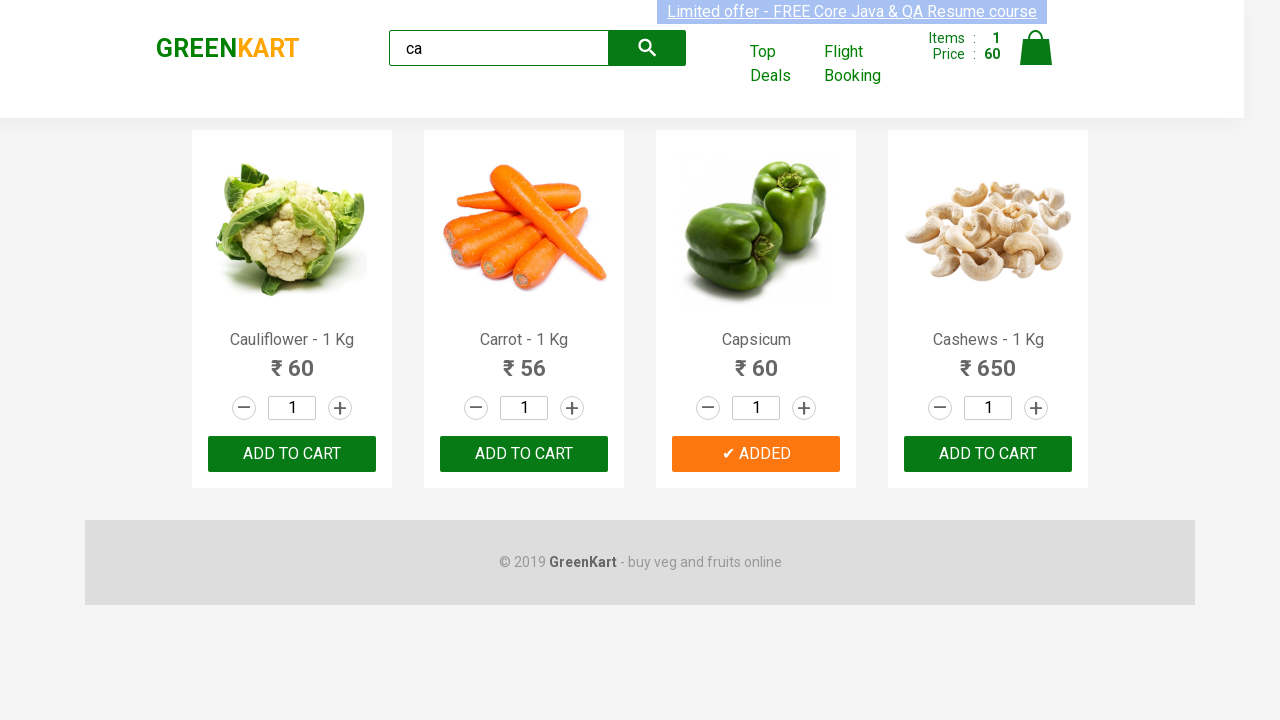

Clicked ADD TO CART button on third visible product in products list at (756, 454) on .products .product >> nth=2 >> button
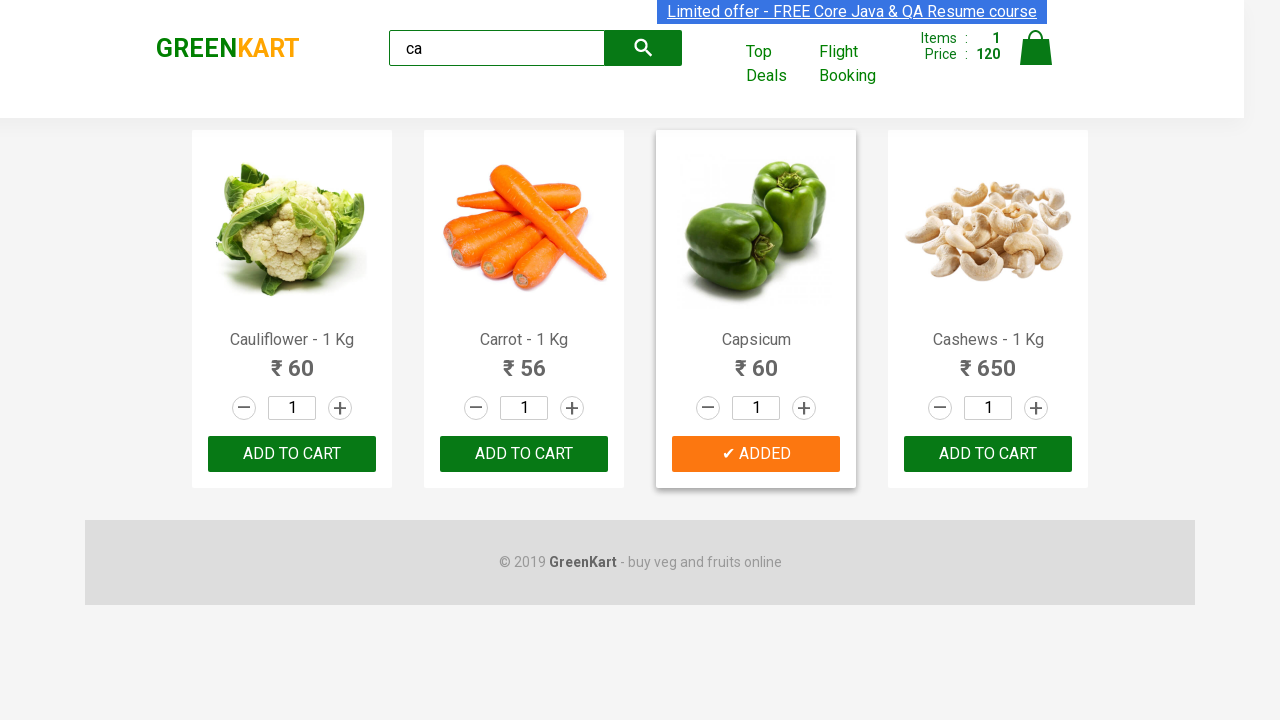

Retrieved all product elements from the products list
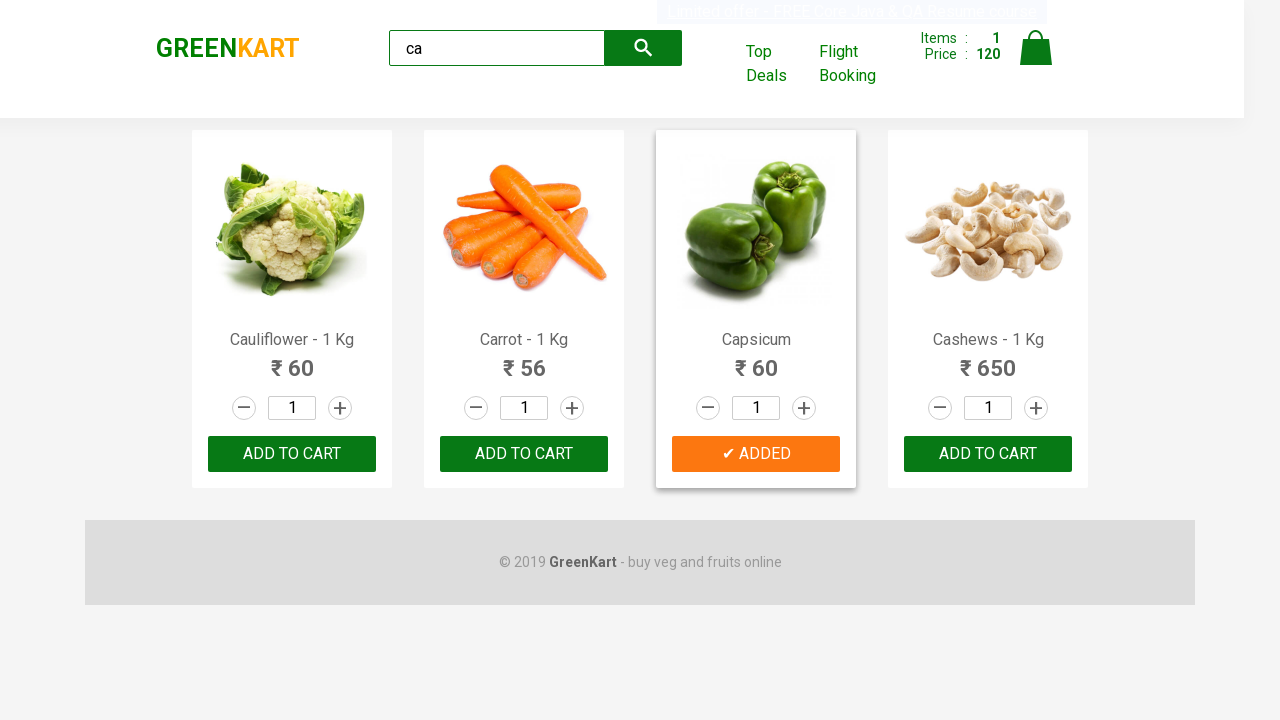

Retrieved product name: 'Cauliflower - 1 Kg'
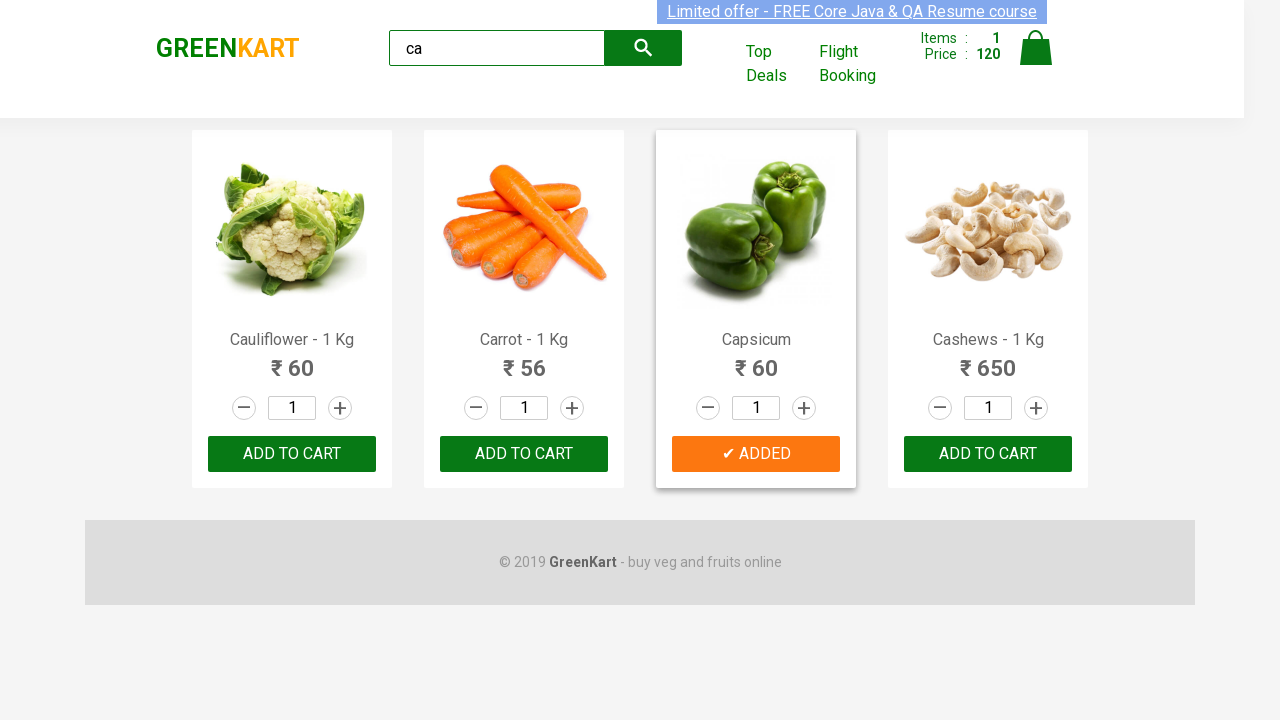

Retrieved product name: 'Carrot - 1 Kg'
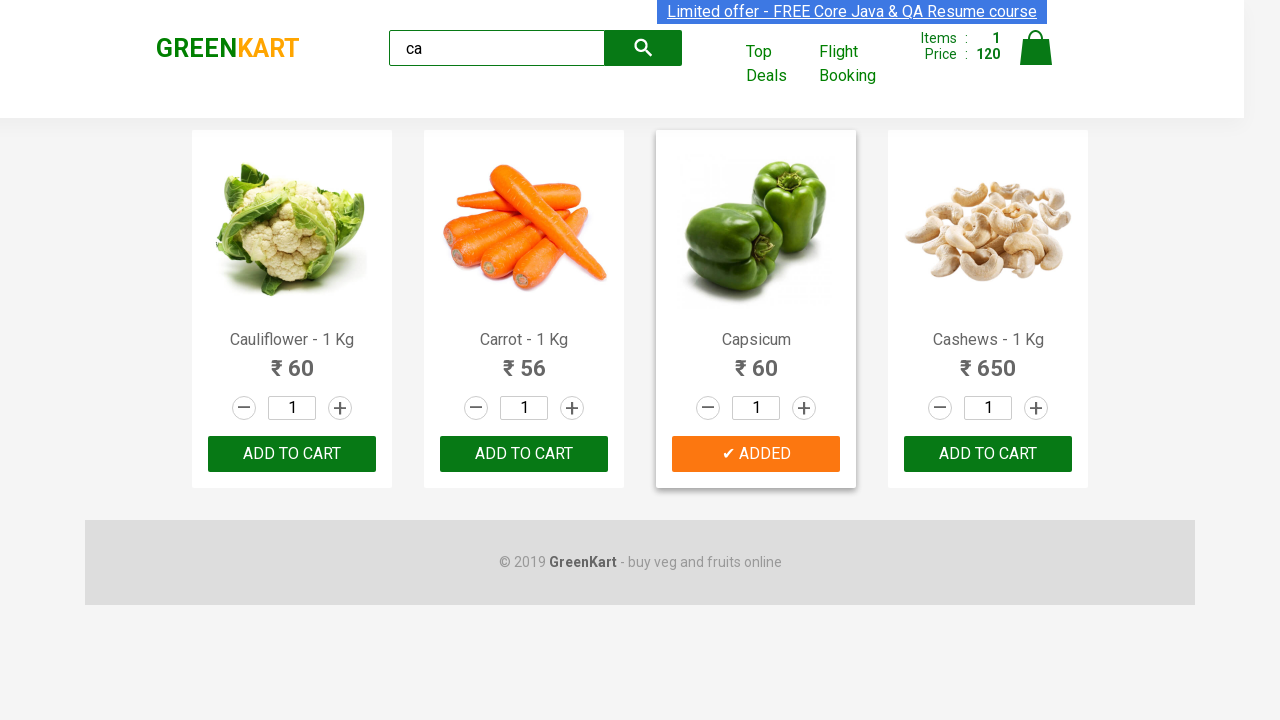

Retrieved product name: 'Capsicum'
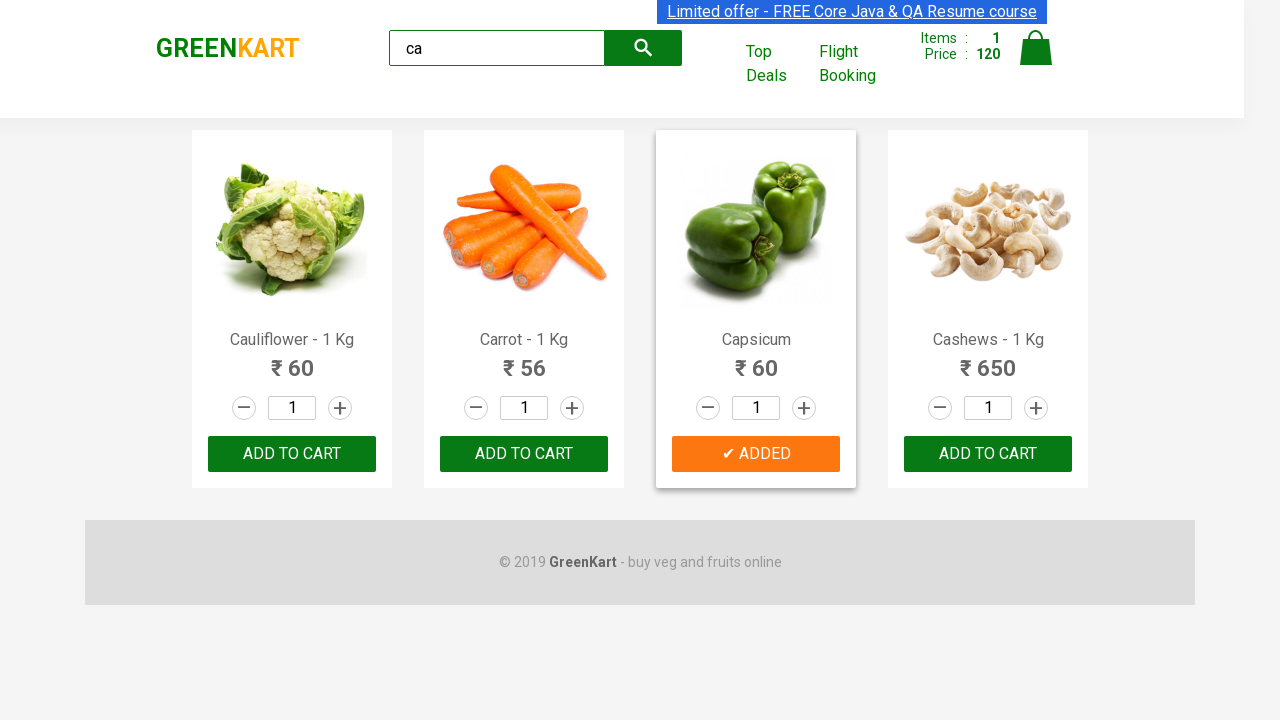

Retrieved product name: 'Cashews - 1 Kg'
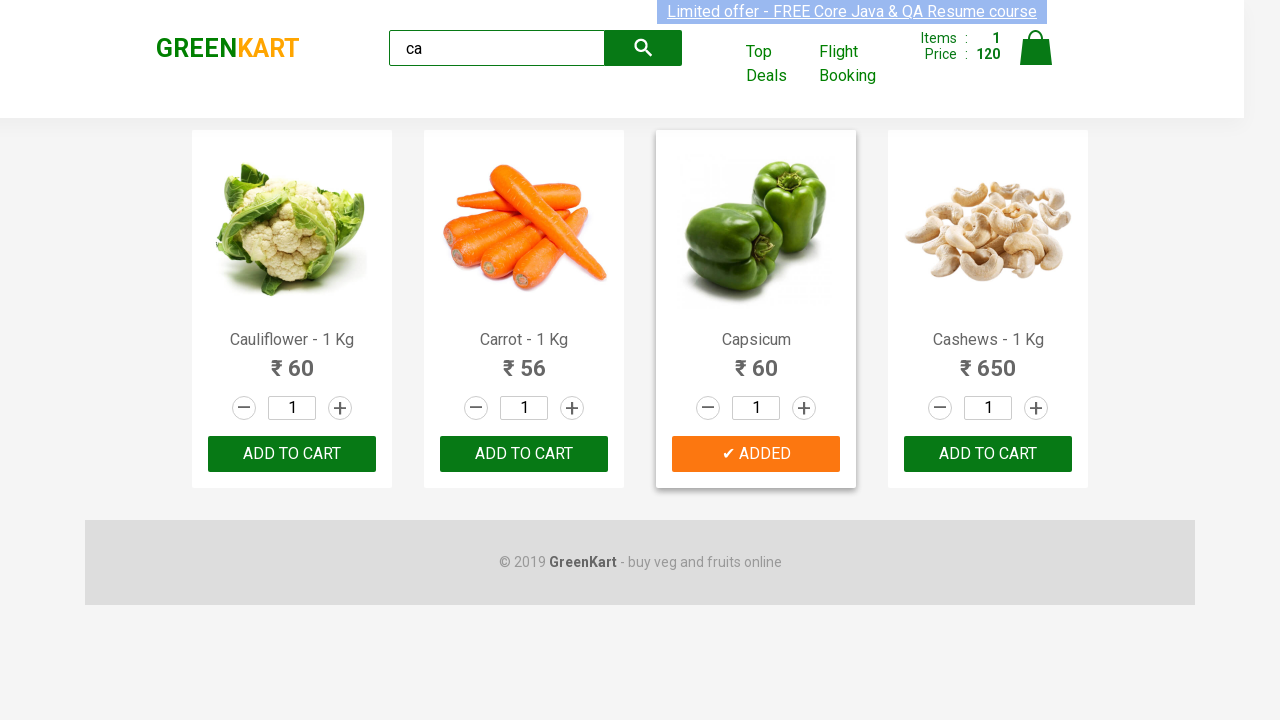

Found Cashews product and clicked ADD TO CART button at (988, 454) on .products .product >> nth=3 >> button
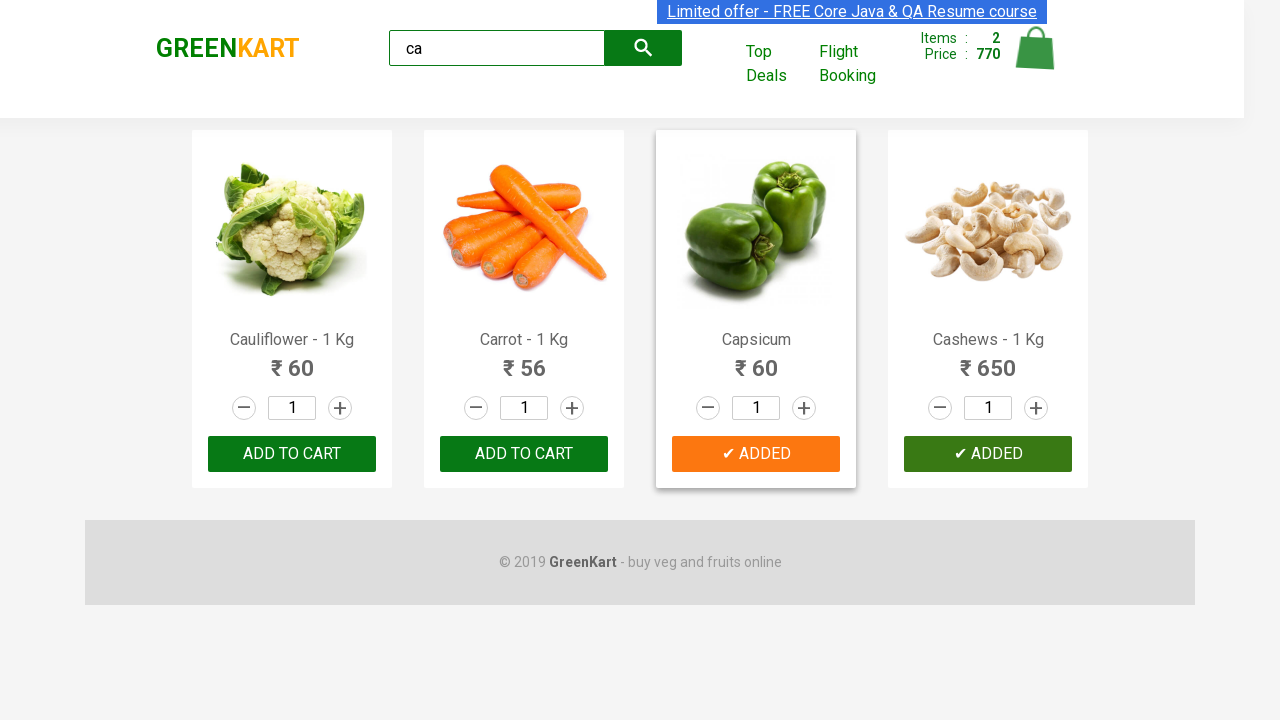

Retrieved brand logo text: 'GREENKART'
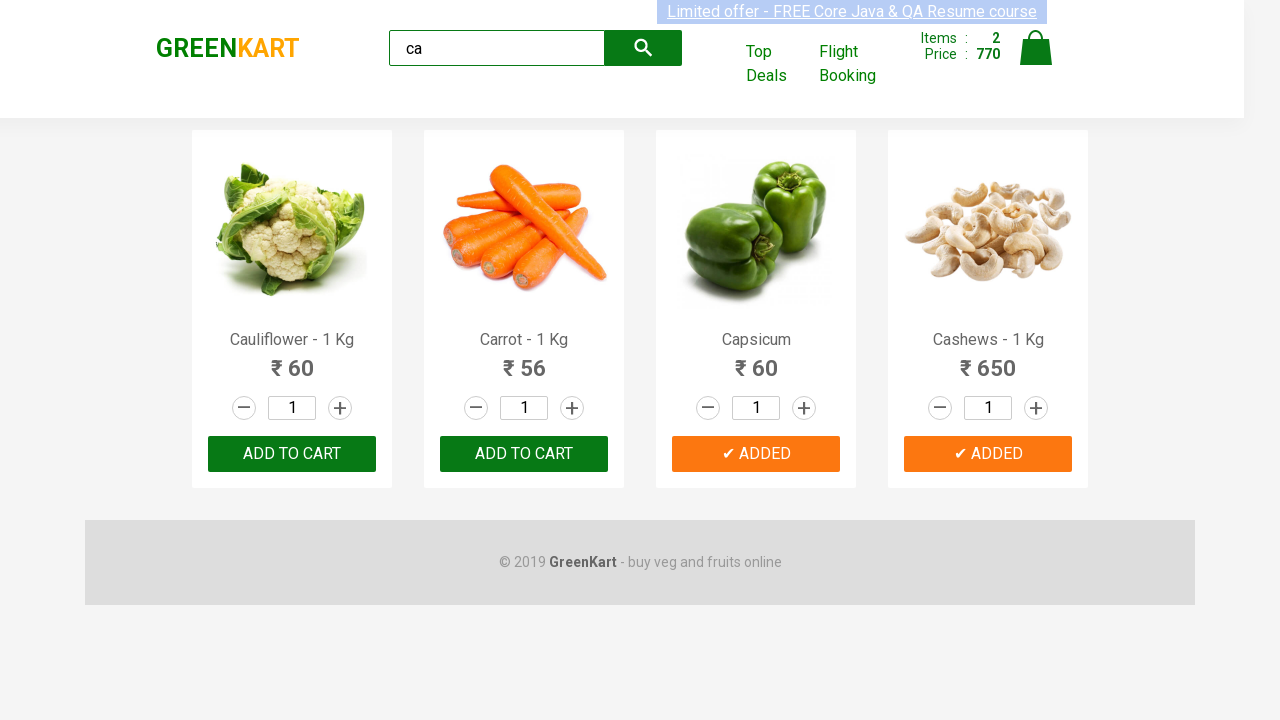

Verified brand logo text is 'GREENKART' - assertion passed
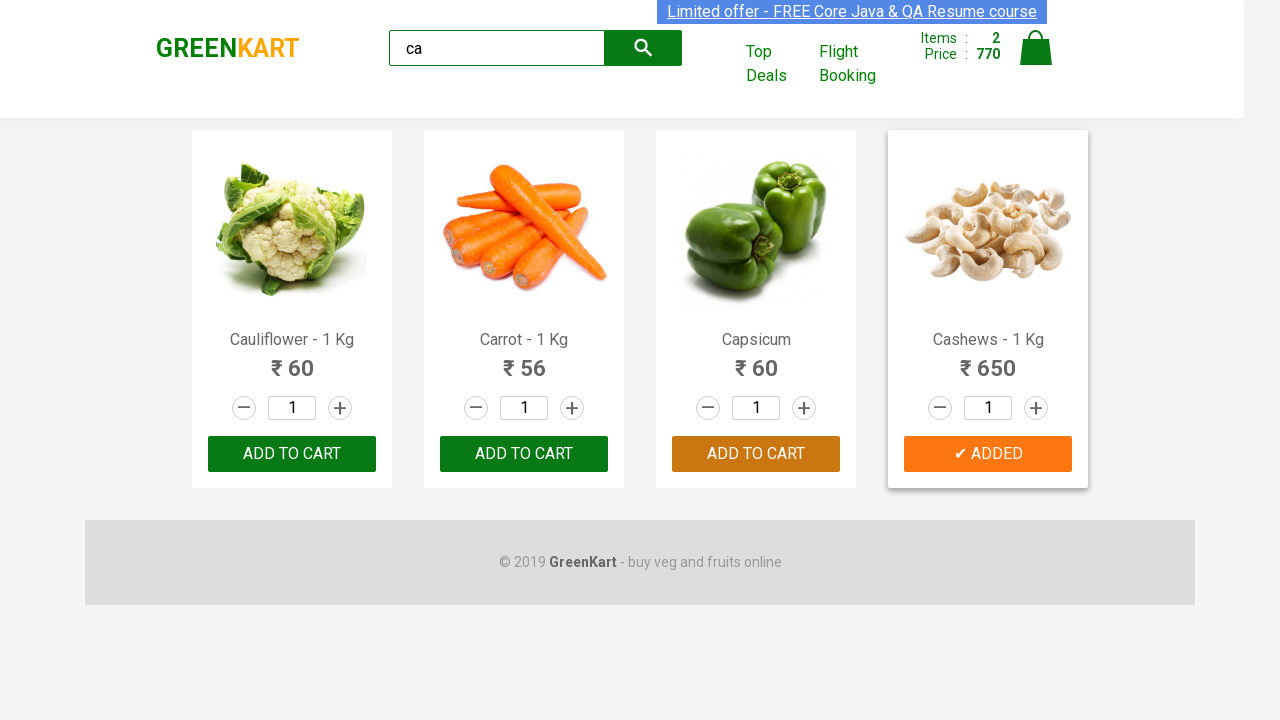

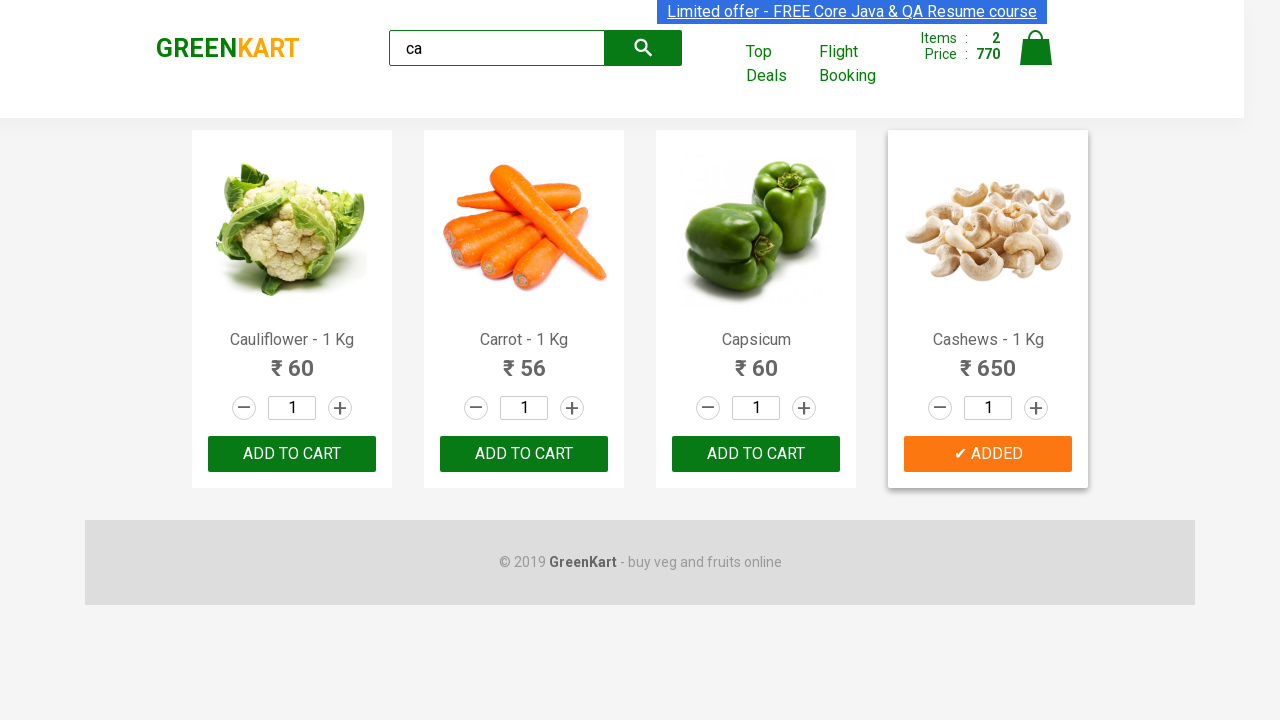